Tests JavaScript prompt alert functionality by clicking a button to trigger a prompt dialog, entering text, accepting it, and verifying the entered text is displayed in the result

Starting URL: https://the-internet.herokuapp.com/javascript_alerts

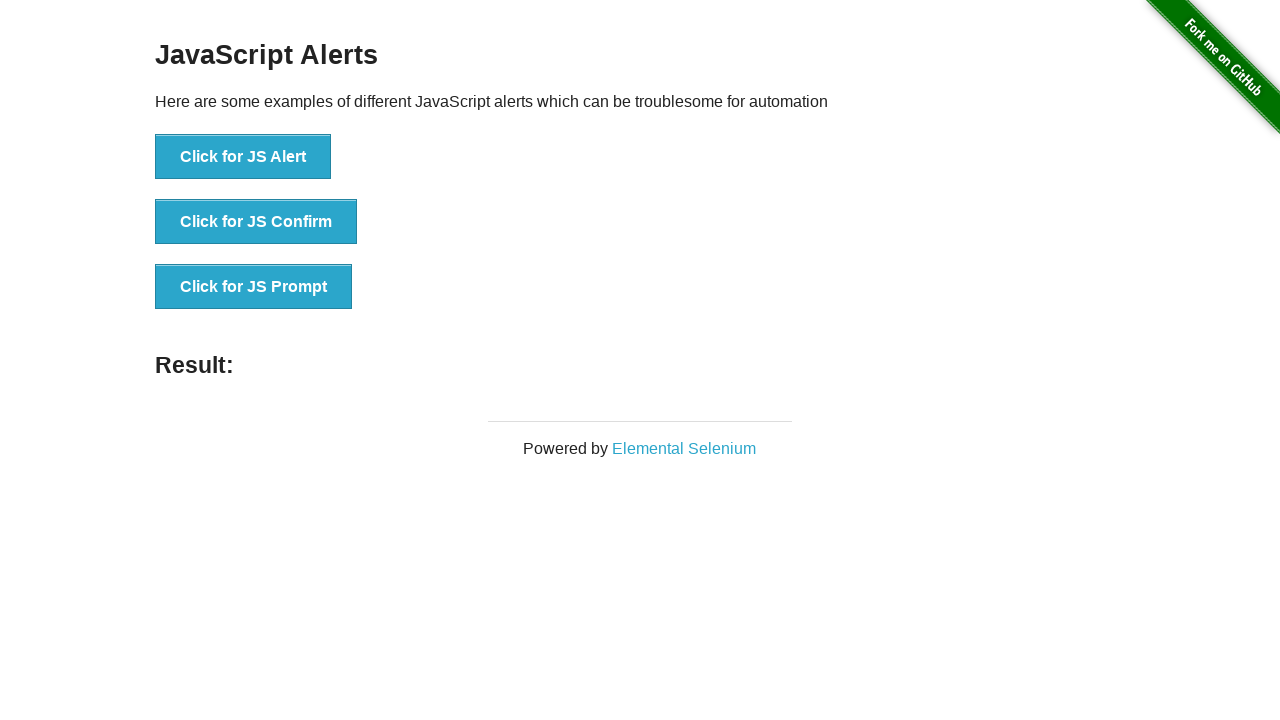

Set up dialog handler to accept prompt with text 'Pramod'
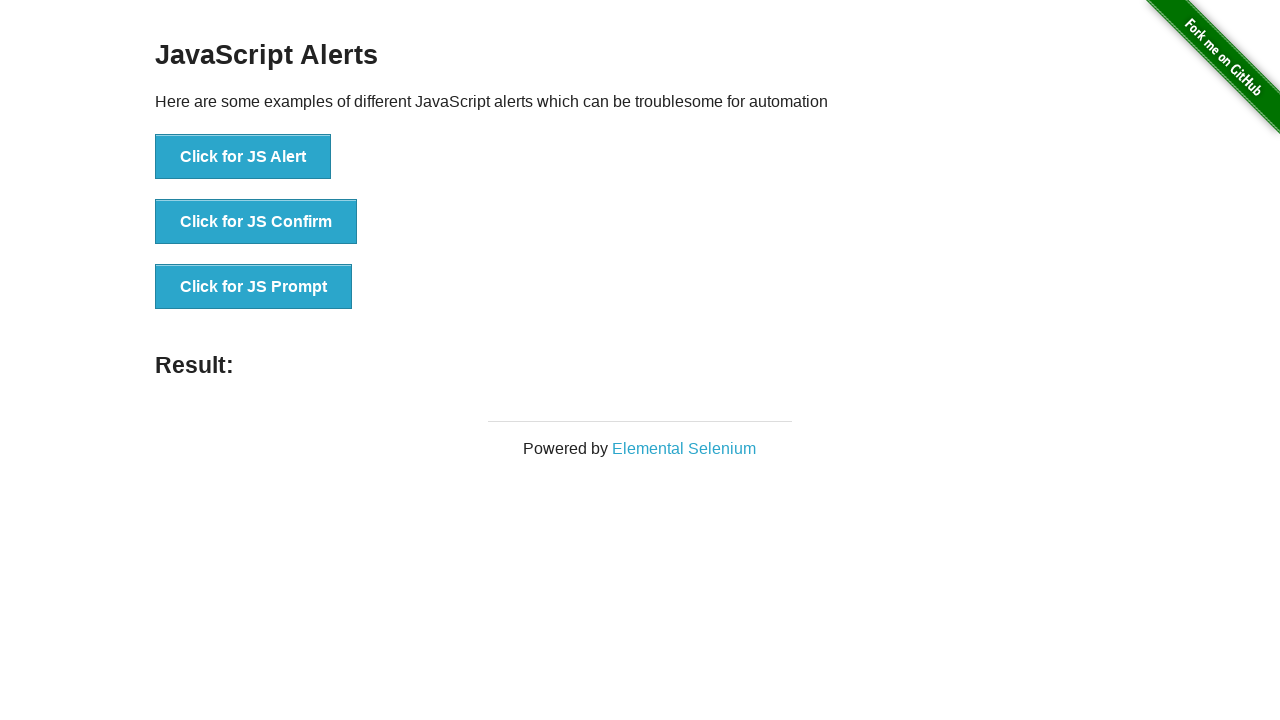

Clicked button to trigger JavaScript prompt alert at (254, 287) on xpath=//button[@onclick='jsPrompt()']
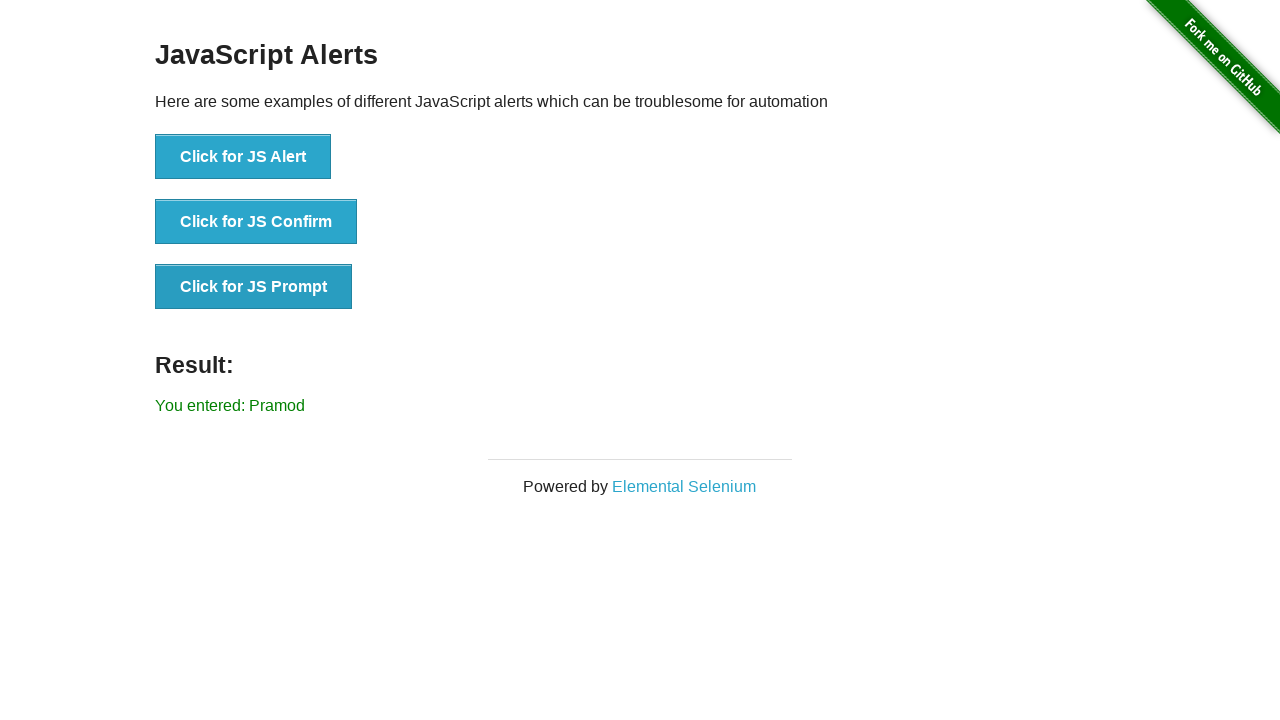

Result element loaded after prompt was handled
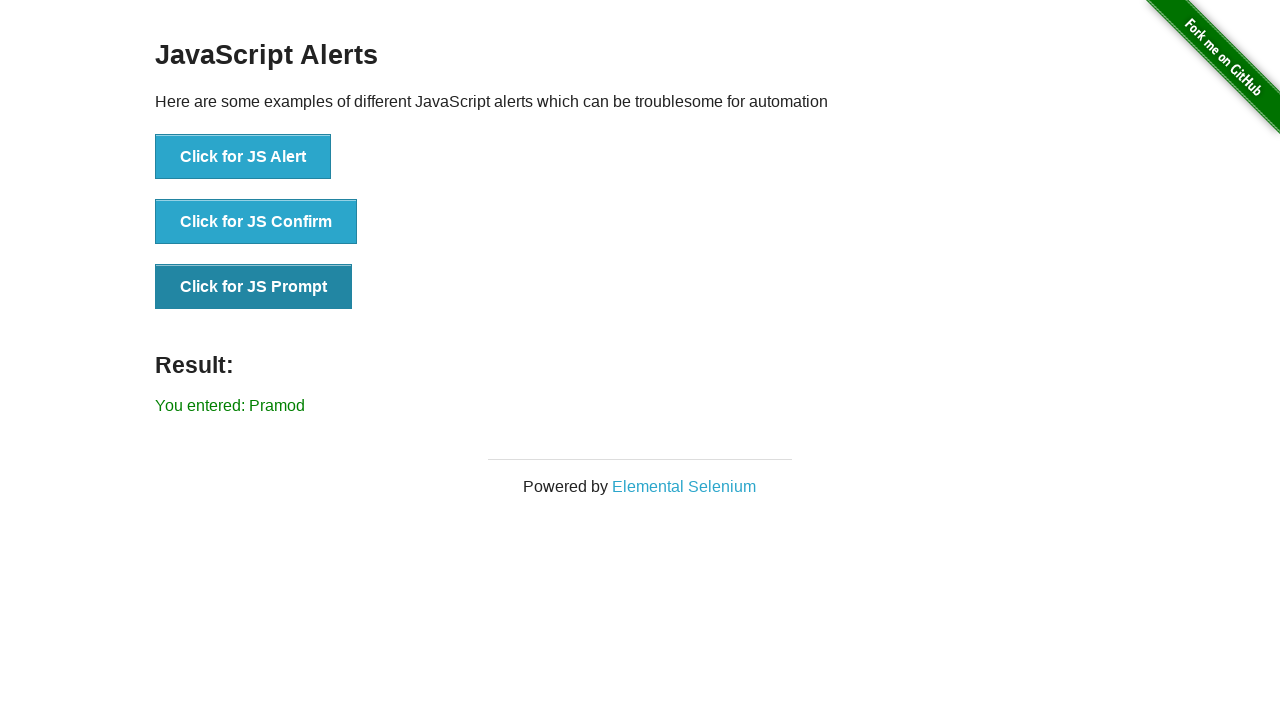

Retrieved result text from page
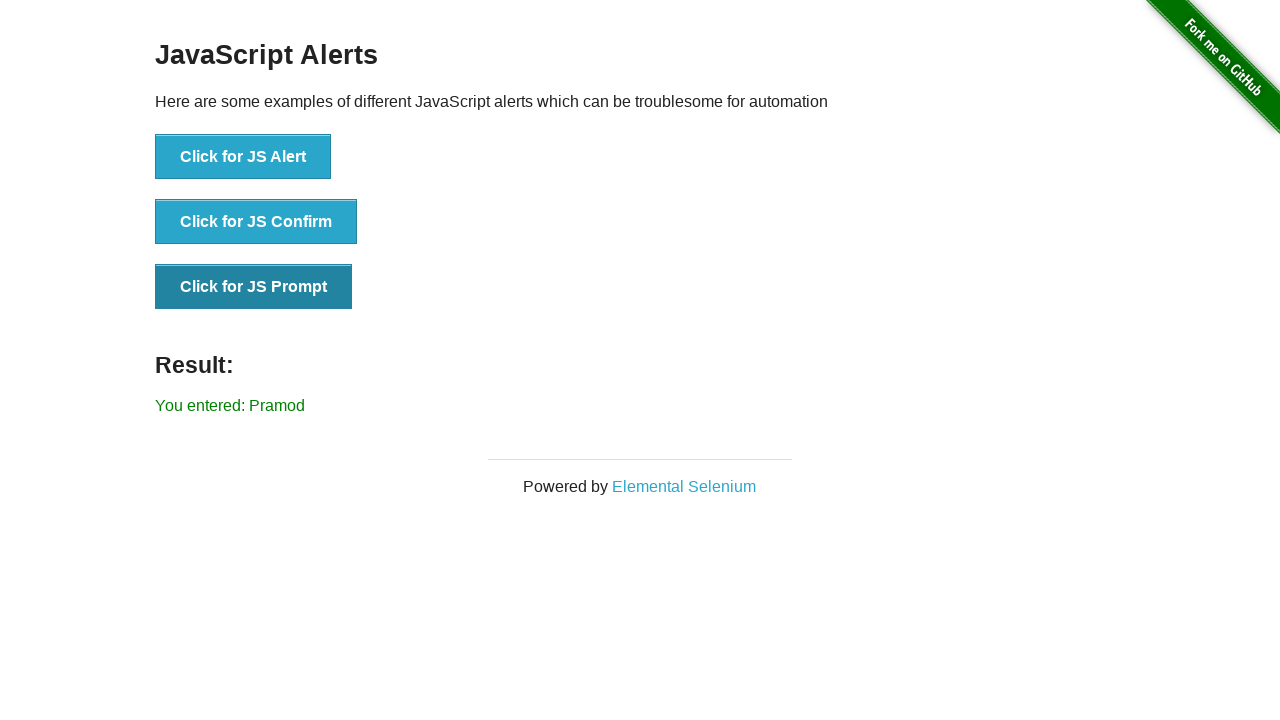

Verified result text matches expected 'You entered: Pramod'
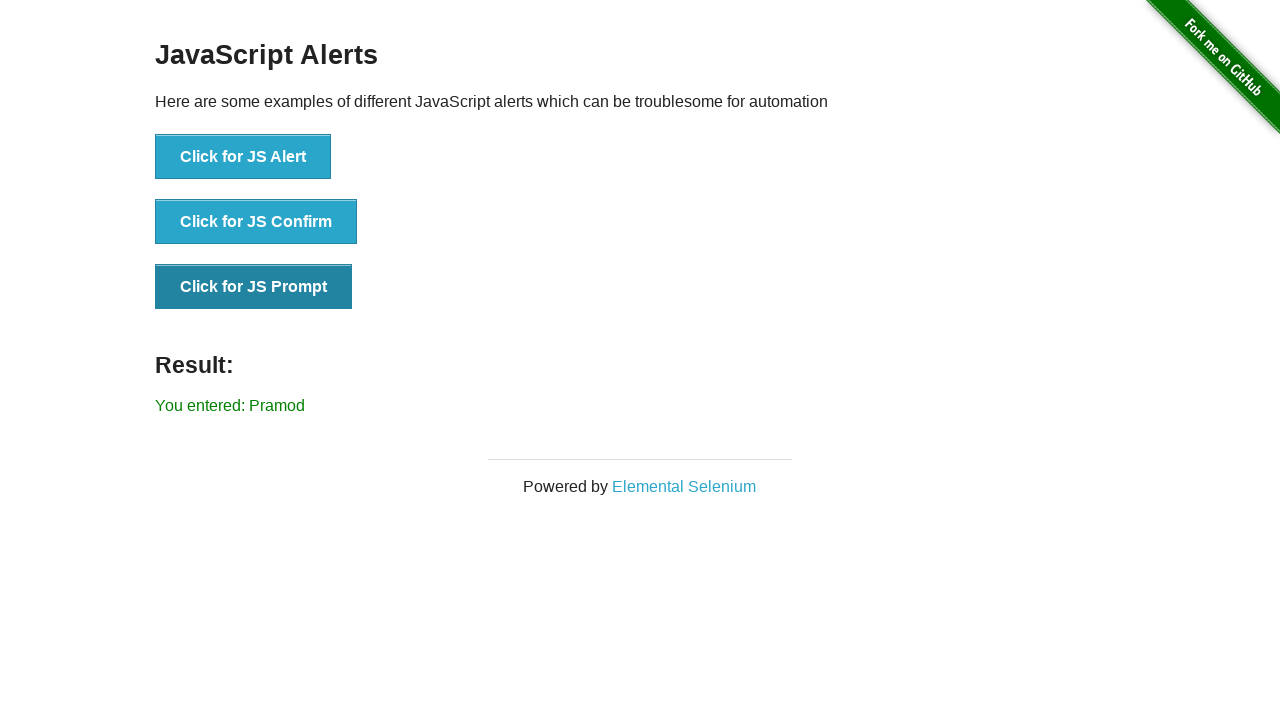

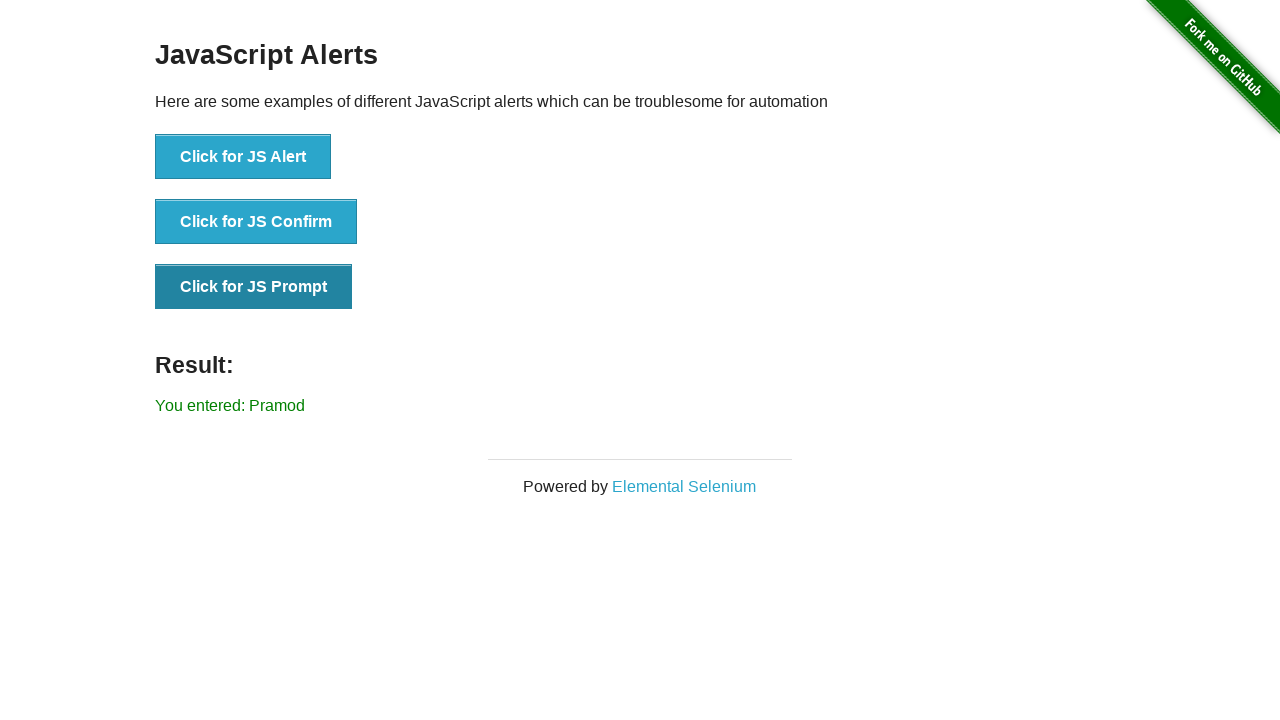